Tests opening a new browser window by clicking a link, switching to the new window to verify its content, then switching back to the original window and verifying its content

Starting URL: https://the-internet.herokuapp.com/windows

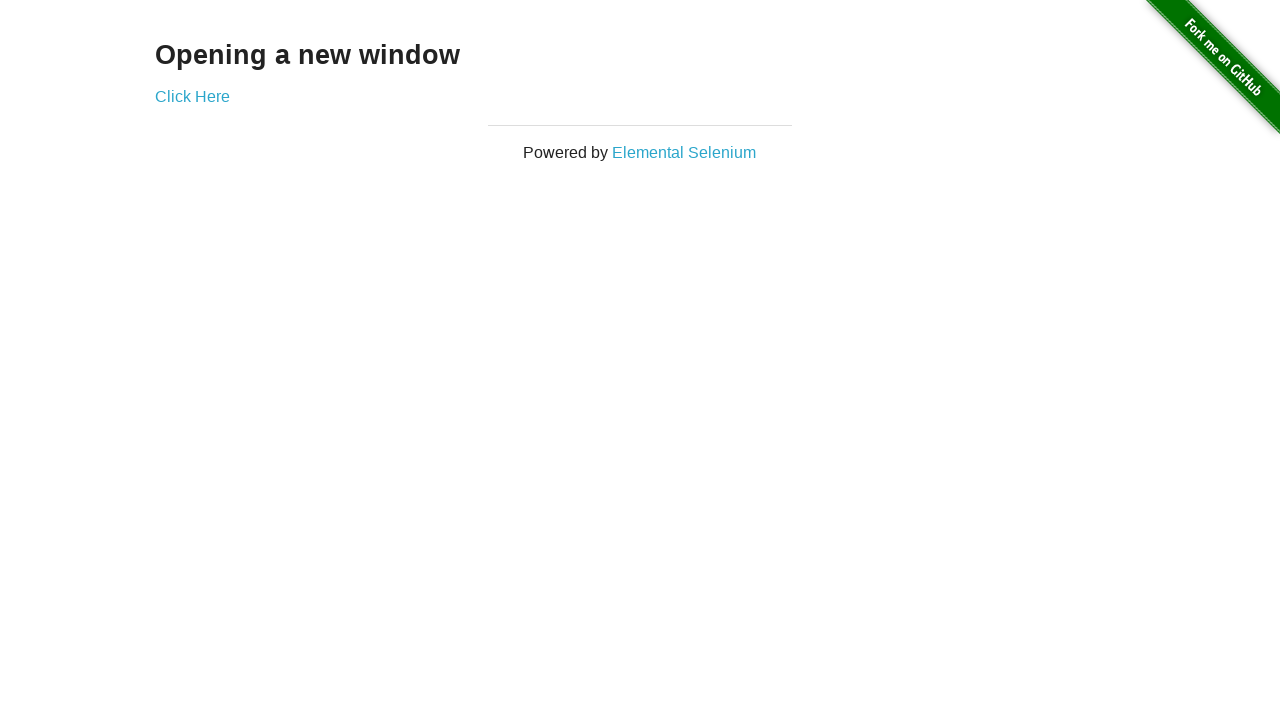

Clicked 'Click Here' link to open new window at (192, 96) on text=Click Here
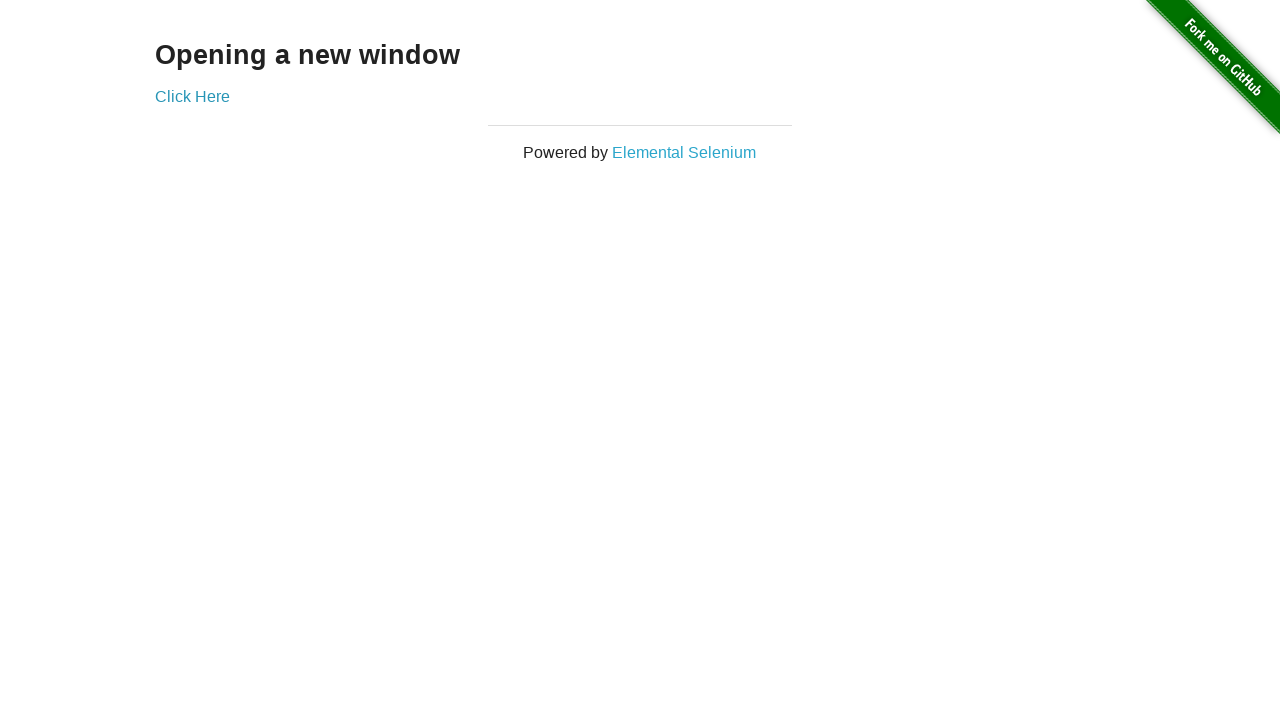

New window opened and captured at (192, 96) on text=Click Here
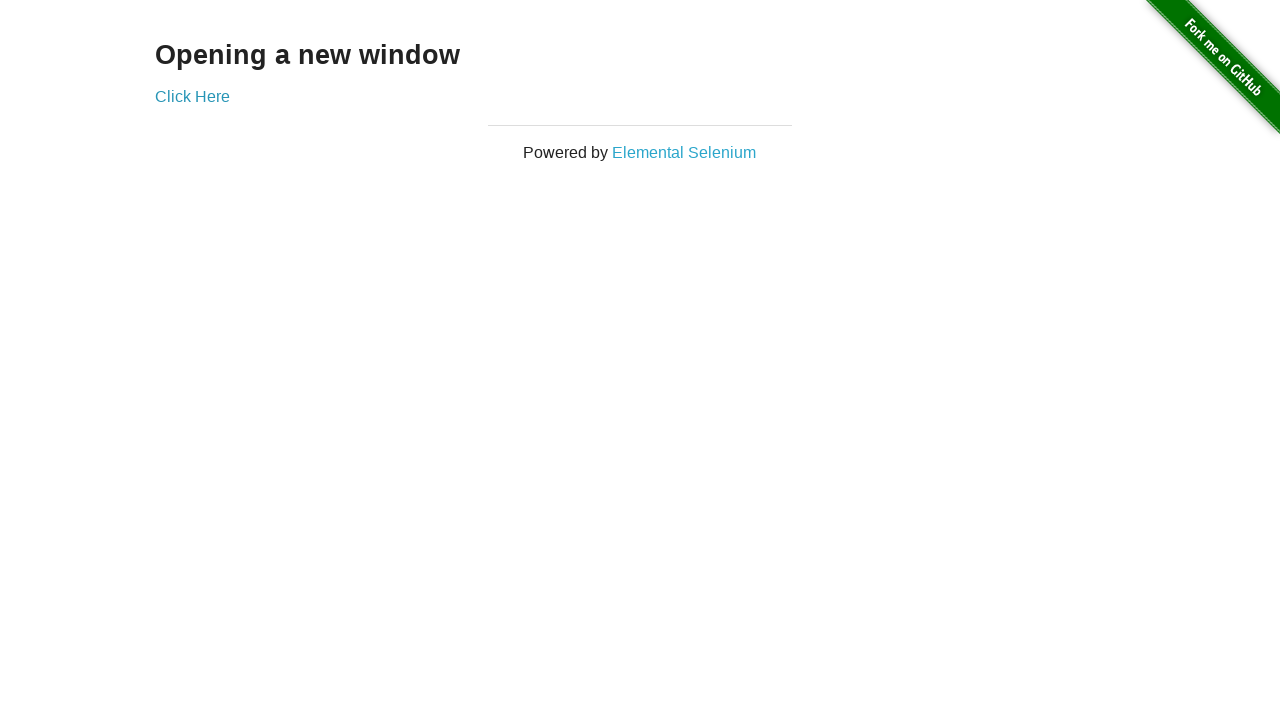

New window page fully loaded
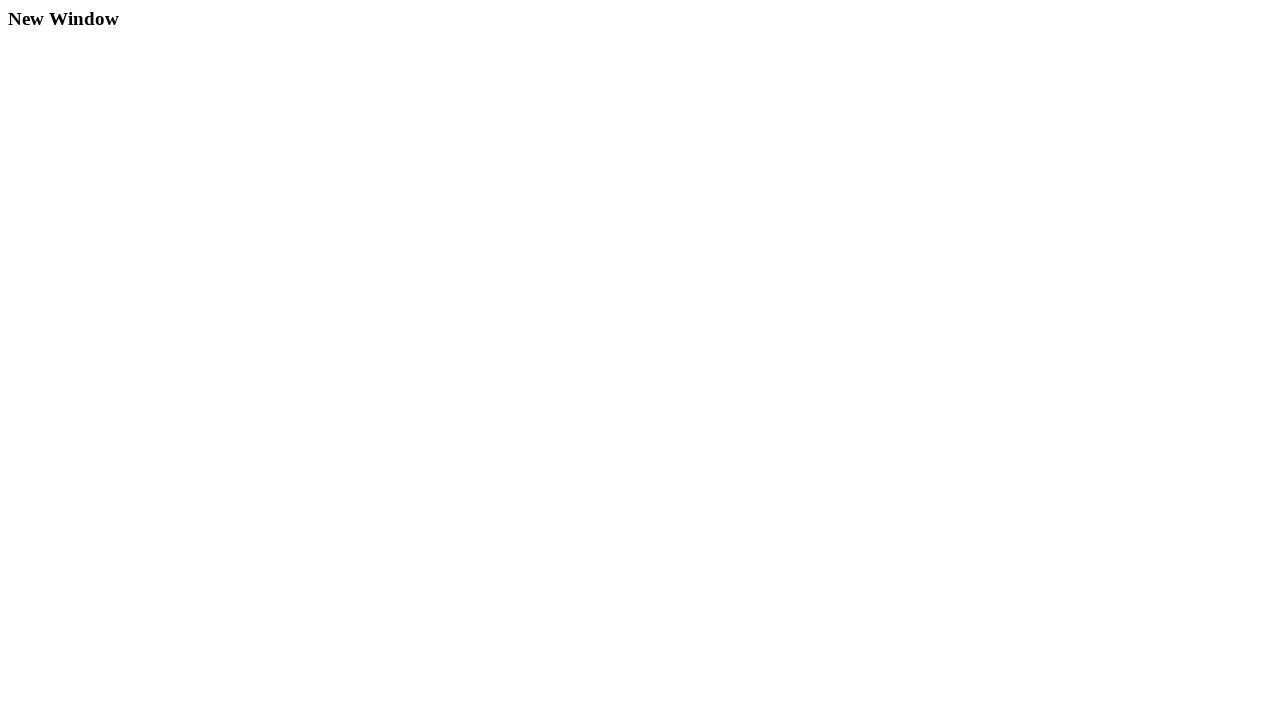

H3 heading found in new window
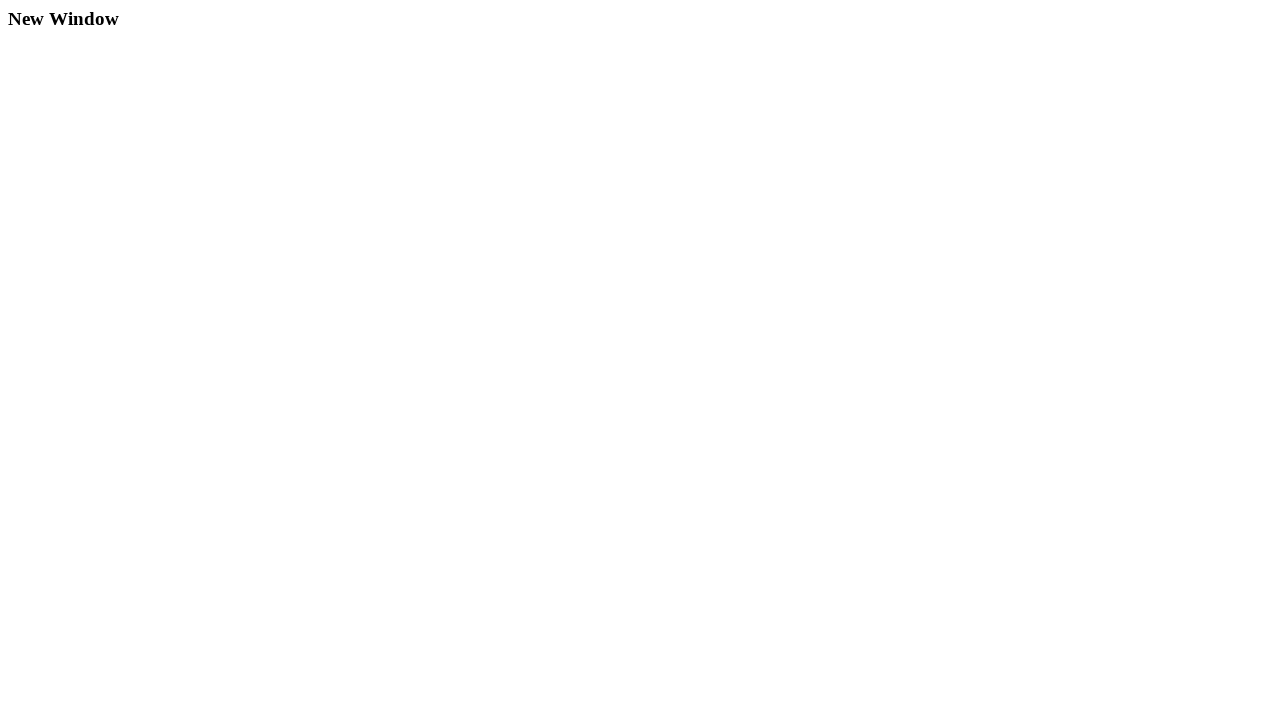

Closed the new window
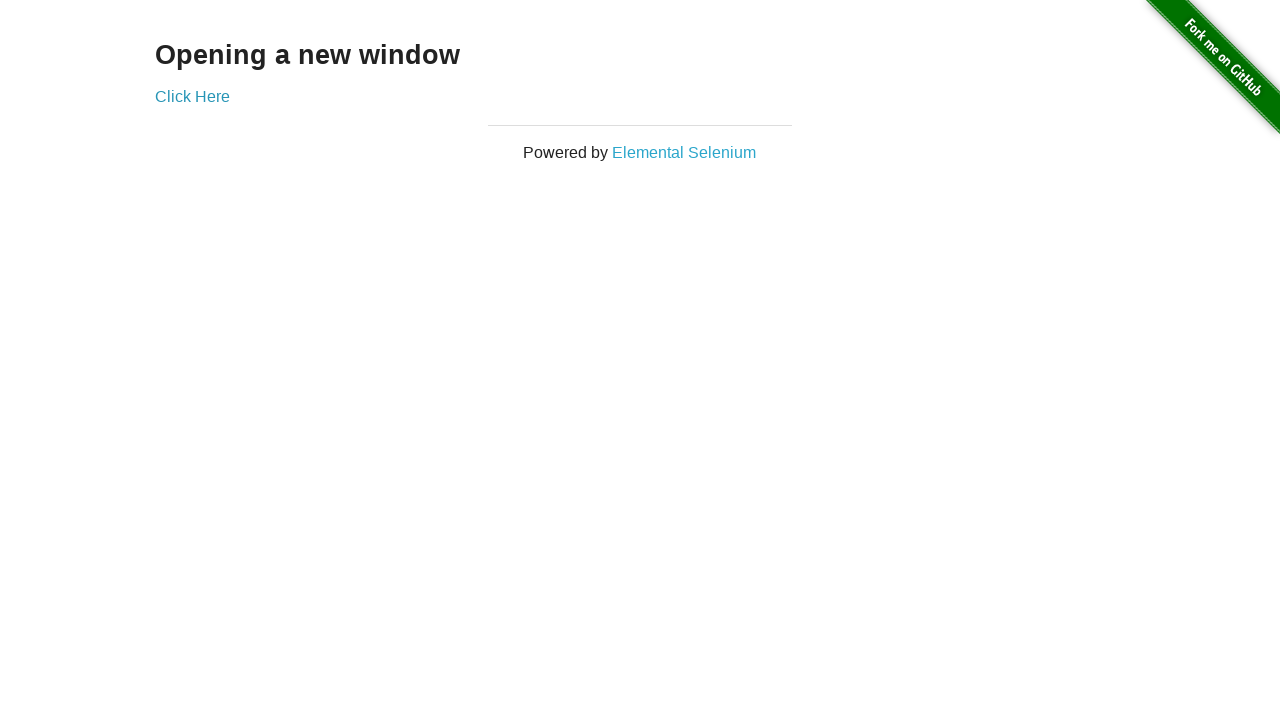

H3 heading found in original window
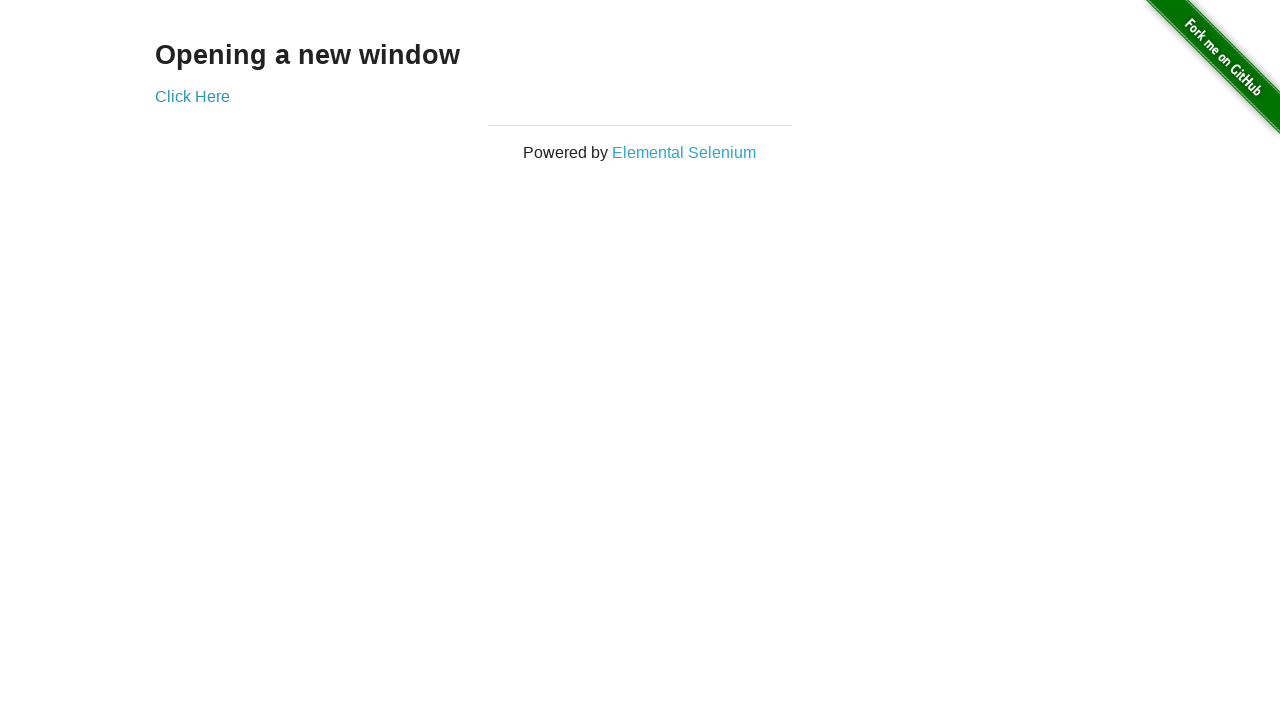

Verified original window contains correct heading text 'Opening a new window'
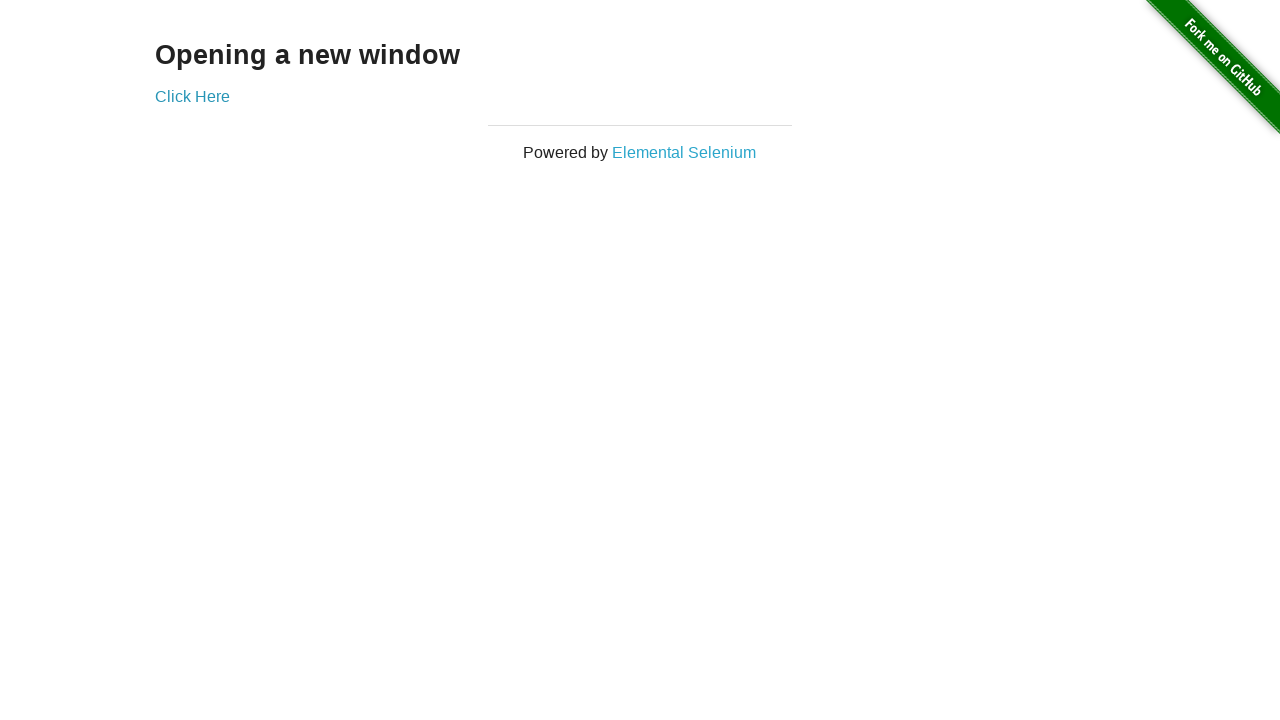

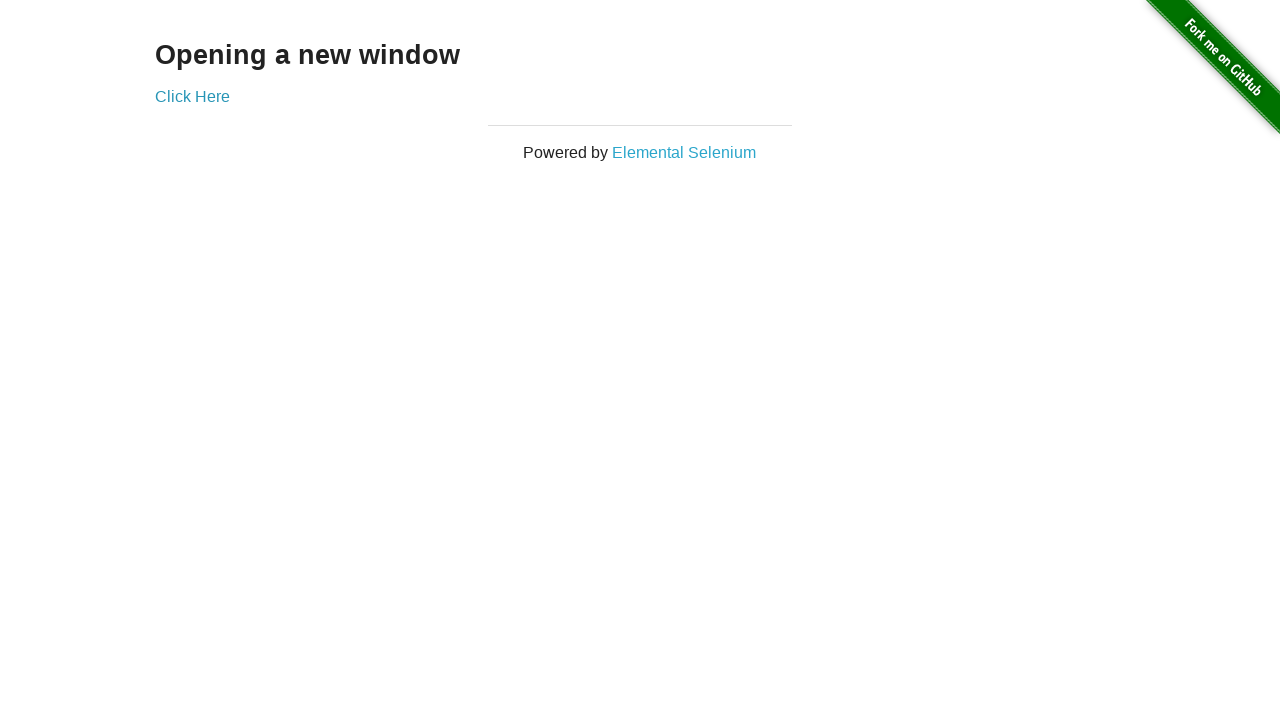